Tests that the complete all checkbox updates state when individual items are completed or cleared.

Starting URL: https://demo.playwright.dev/todomvc

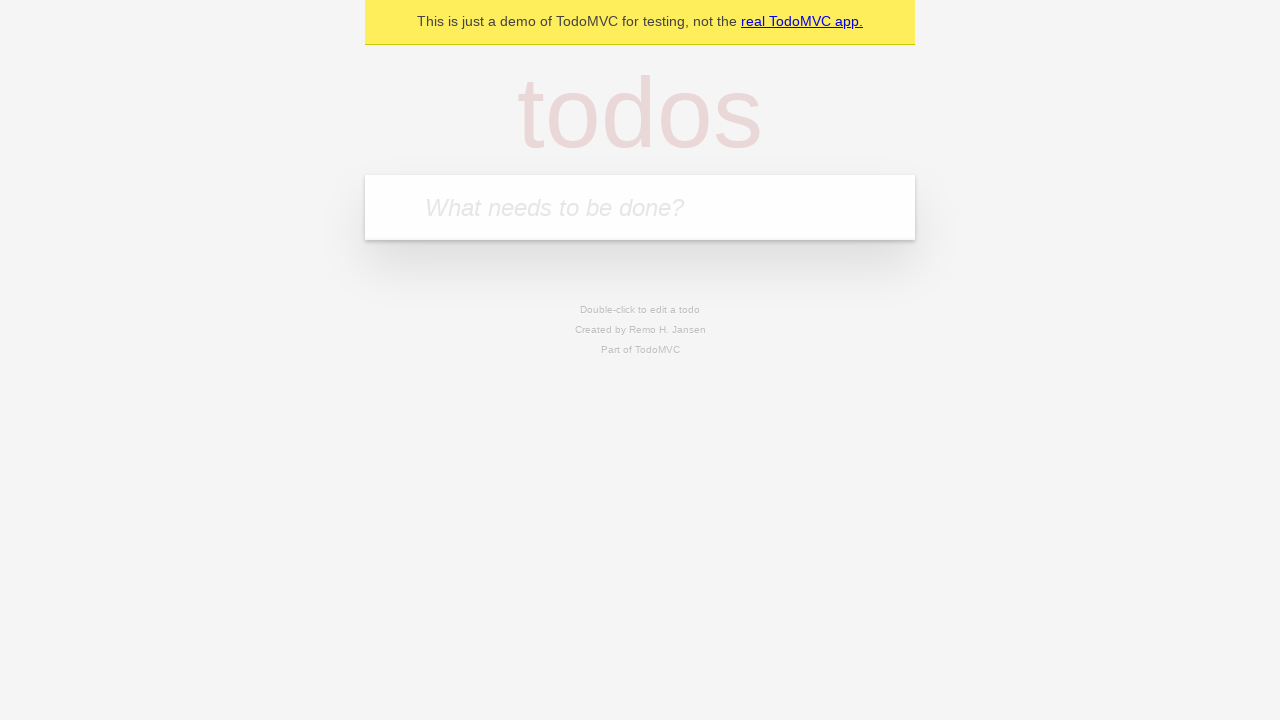

Filled todo input with 'buy some cheese' on internal:attr=[placeholder="What needs to be done?"i]
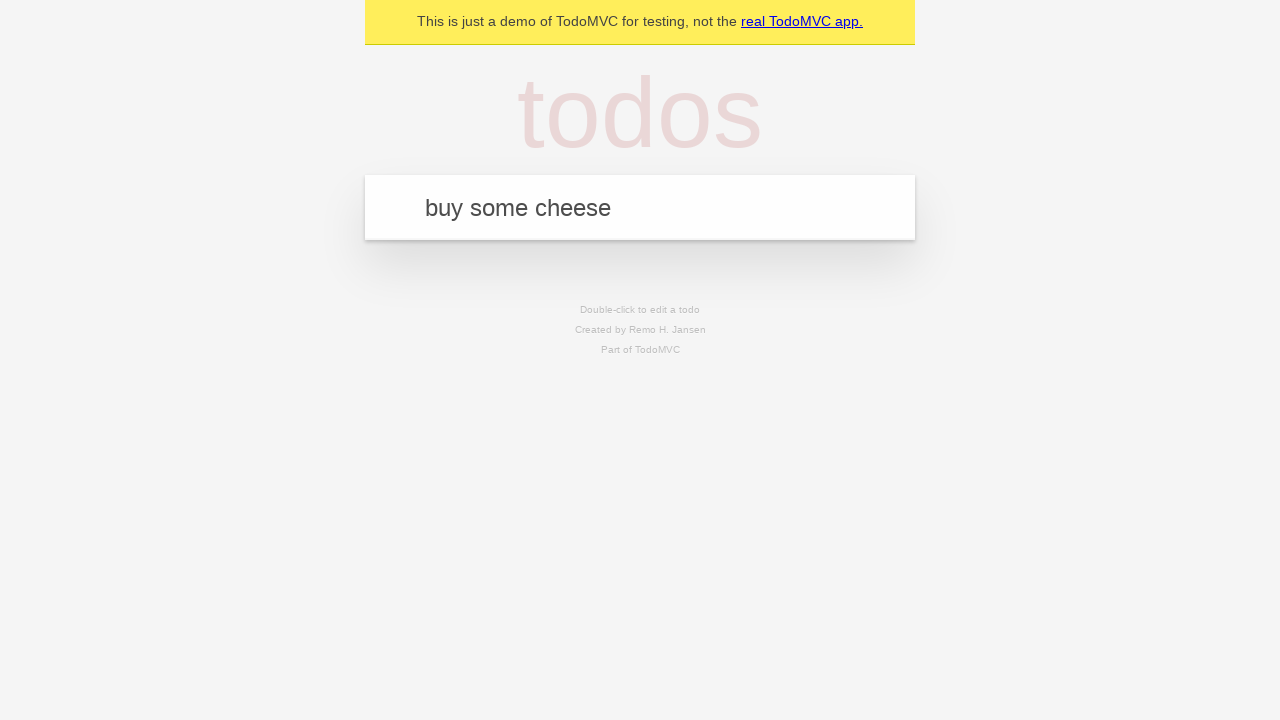

Pressed Enter to add todo 'buy some cheese' on internal:attr=[placeholder="What needs to be done?"i]
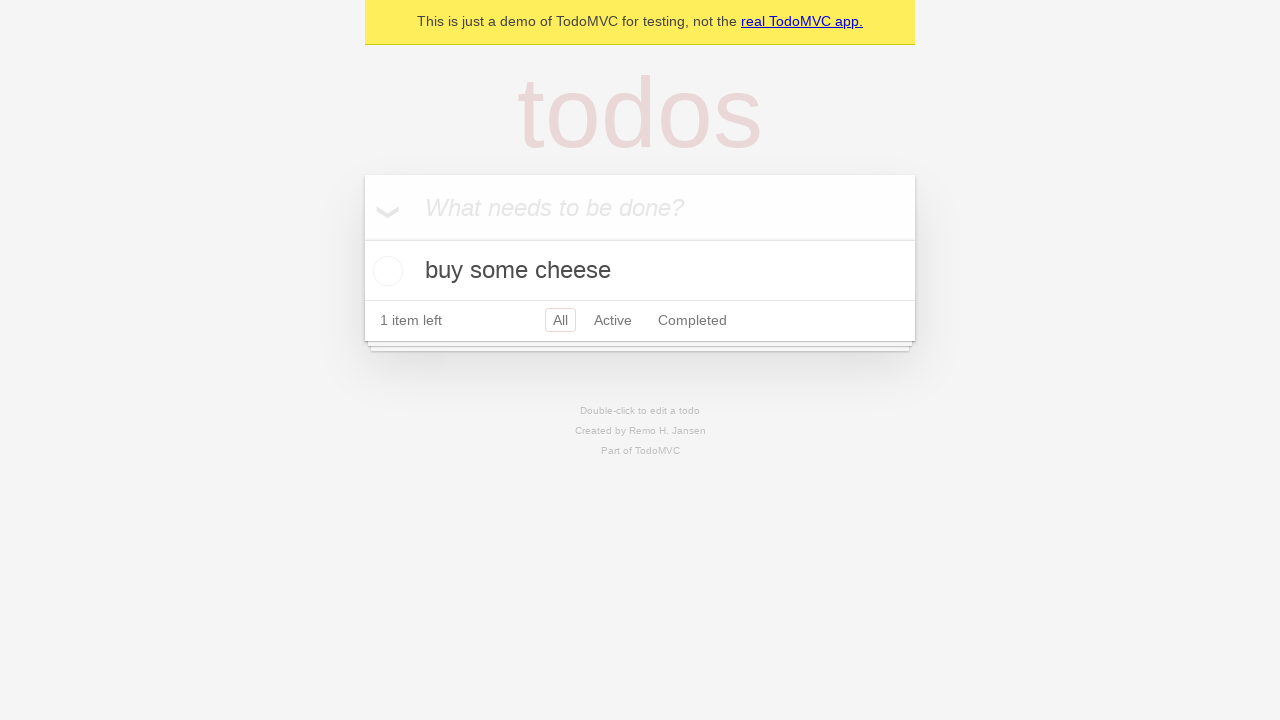

Filled todo input with 'feed the cat' on internal:attr=[placeholder="What needs to be done?"i]
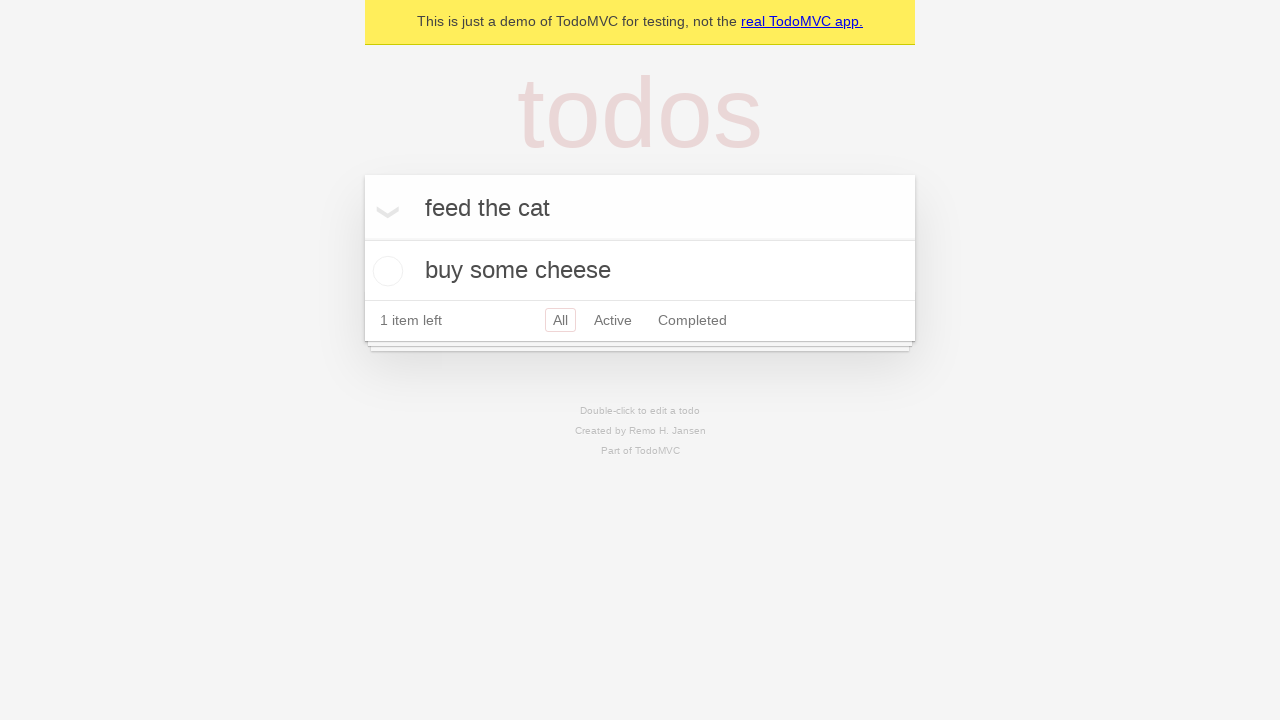

Pressed Enter to add todo 'feed the cat' on internal:attr=[placeholder="What needs to be done?"i]
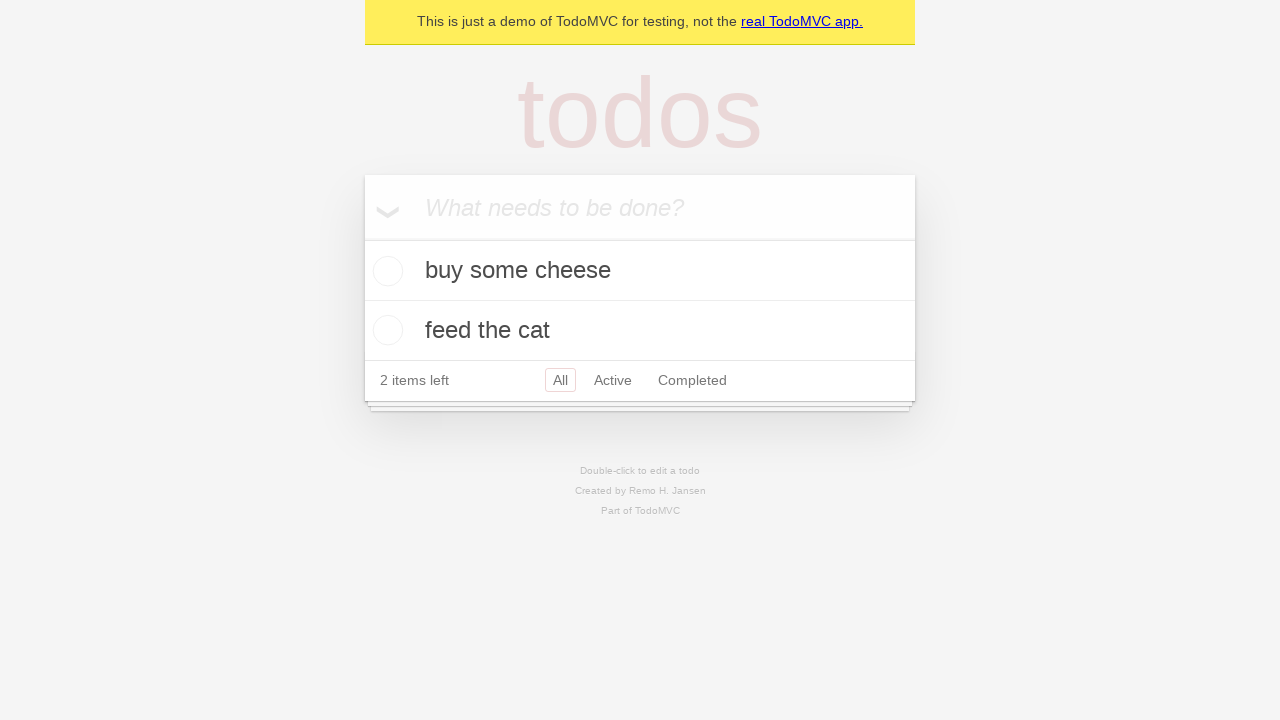

Filled todo input with 'book a doctors appointment' on internal:attr=[placeholder="What needs to be done?"i]
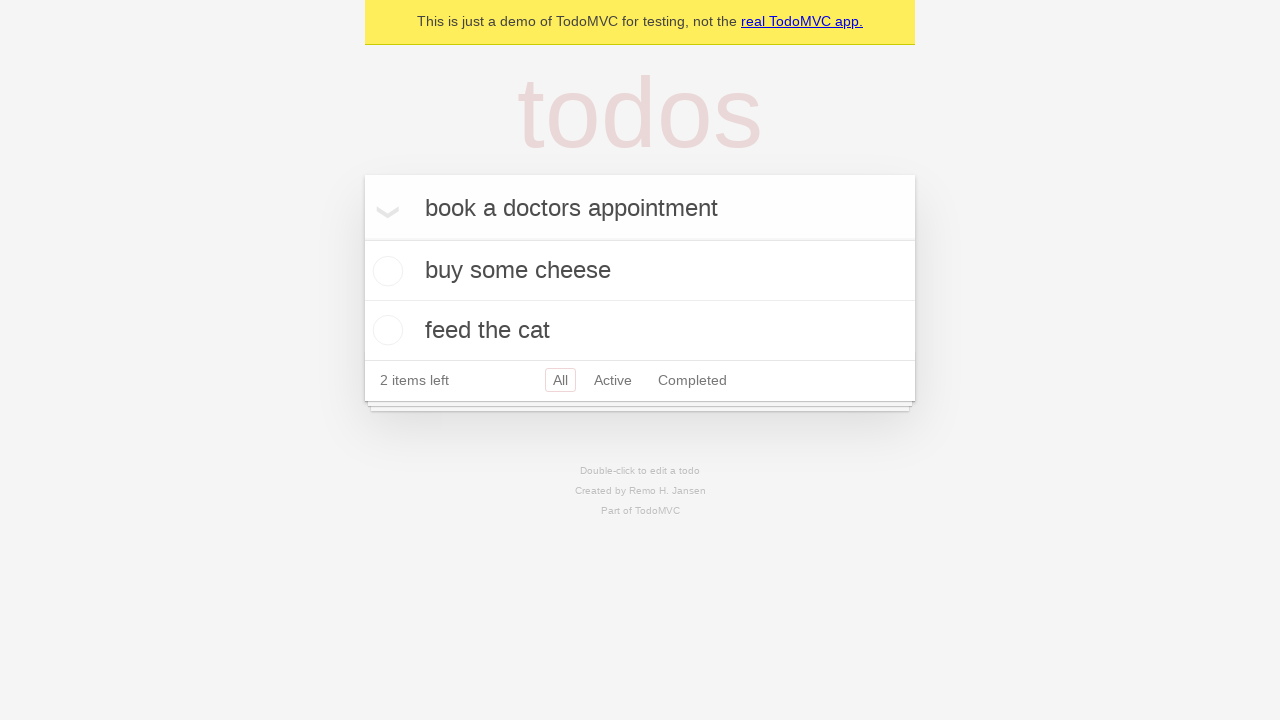

Pressed Enter to add todo 'book a doctors appointment' on internal:attr=[placeholder="What needs to be done?"i]
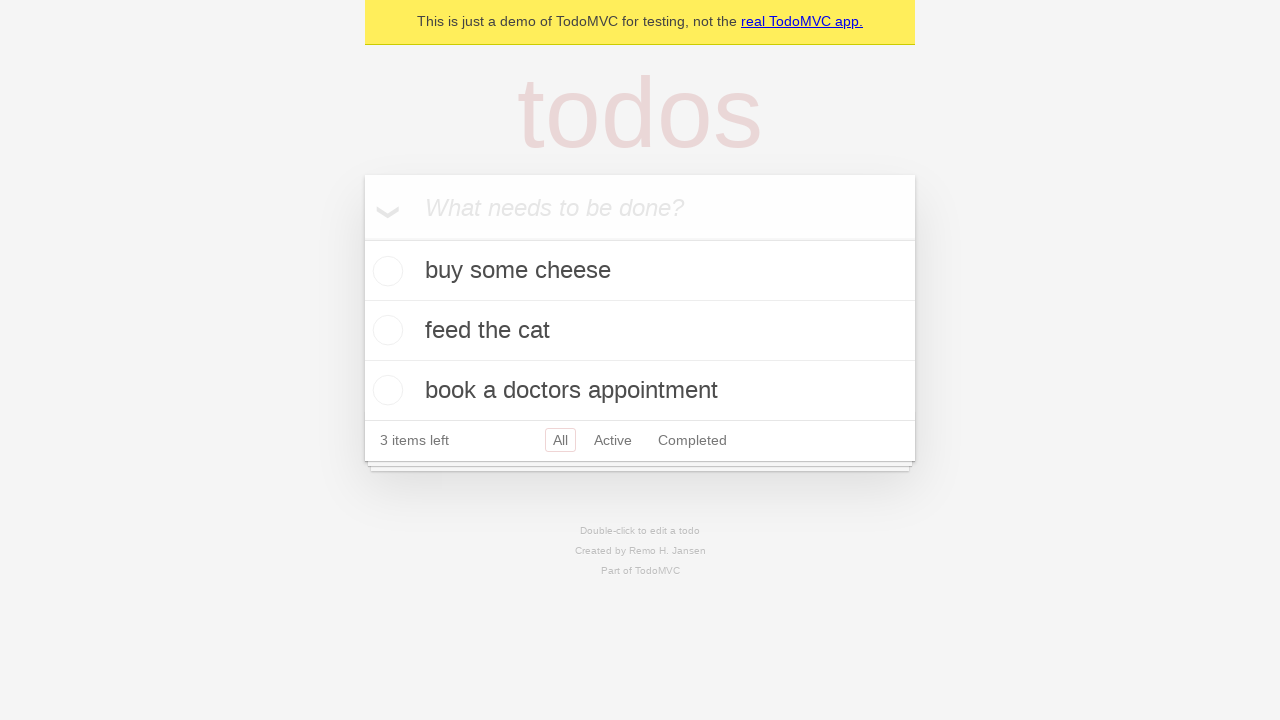

Checked 'Mark all as complete' toggle at (362, 238) on internal:label="Mark all as complete"i
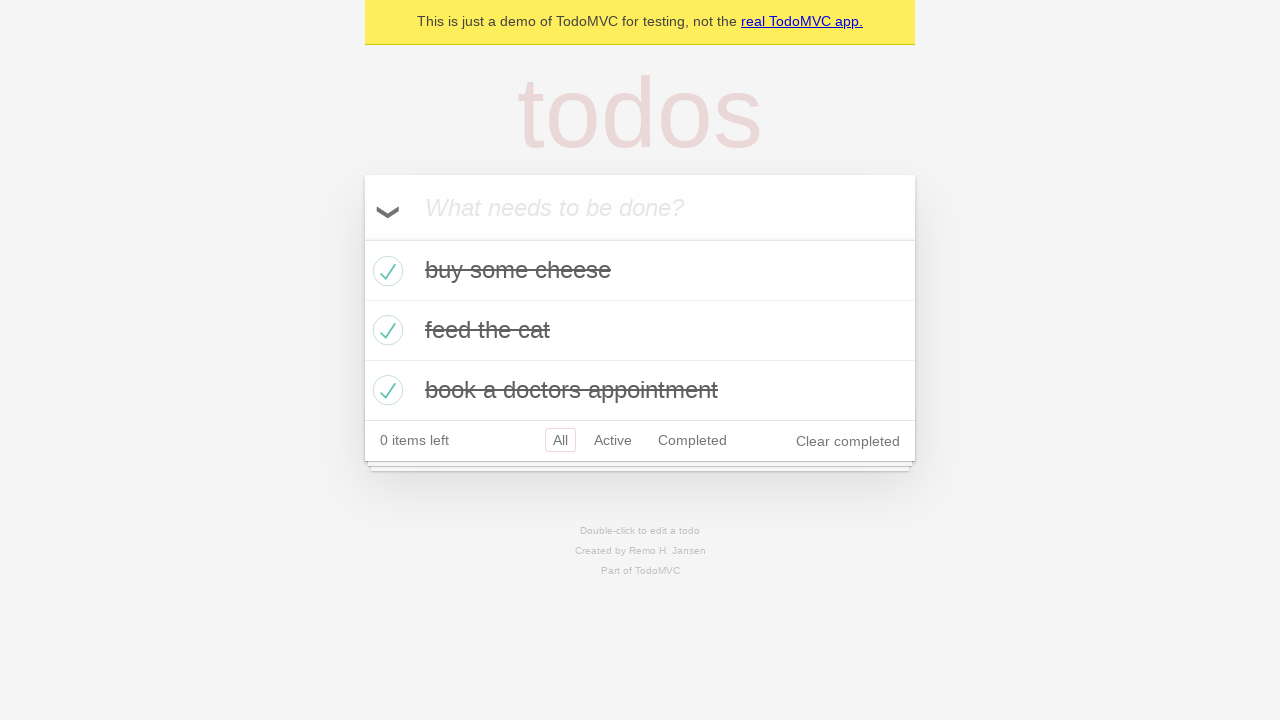

Unchecked the first todo item at (385, 271) on internal:testid=[data-testid="todo-item"s] >> nth=0 >> internal:role=checkbox
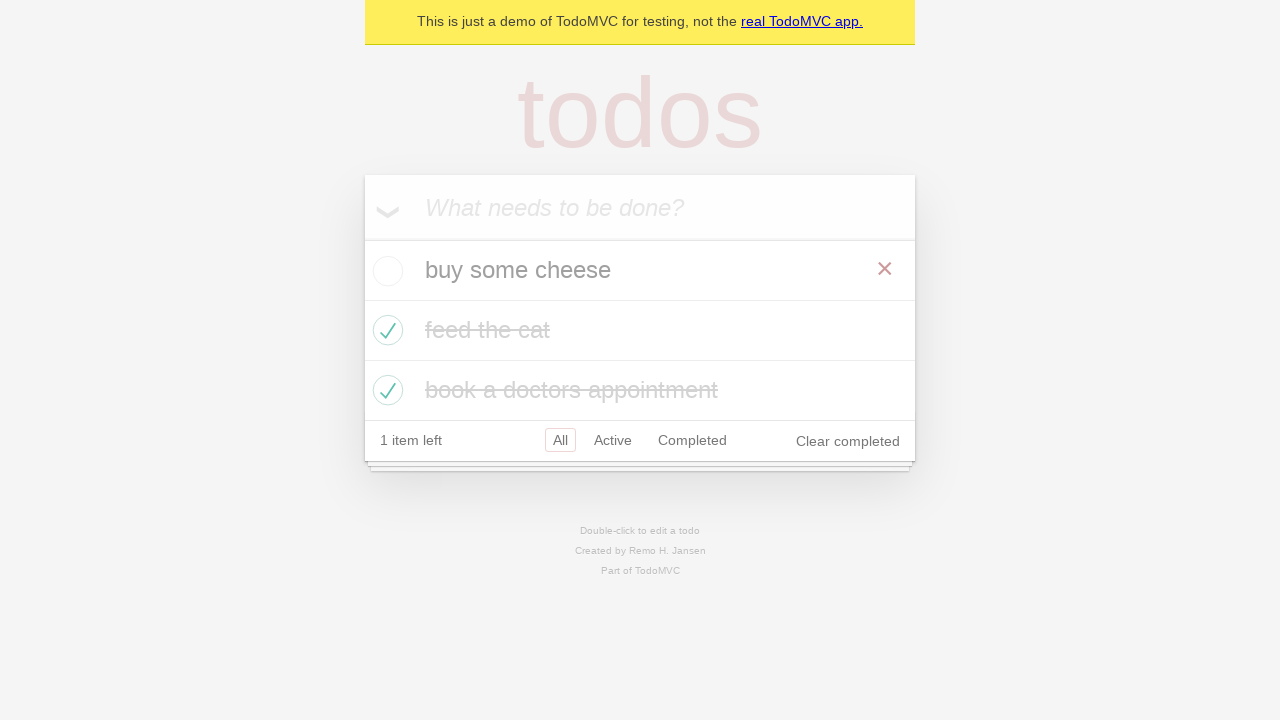

Checked the first todo item again at (385, 271) on internal:testid=[data-testid="todo-item"s] >> nth=0 >> internal:role=checkbox
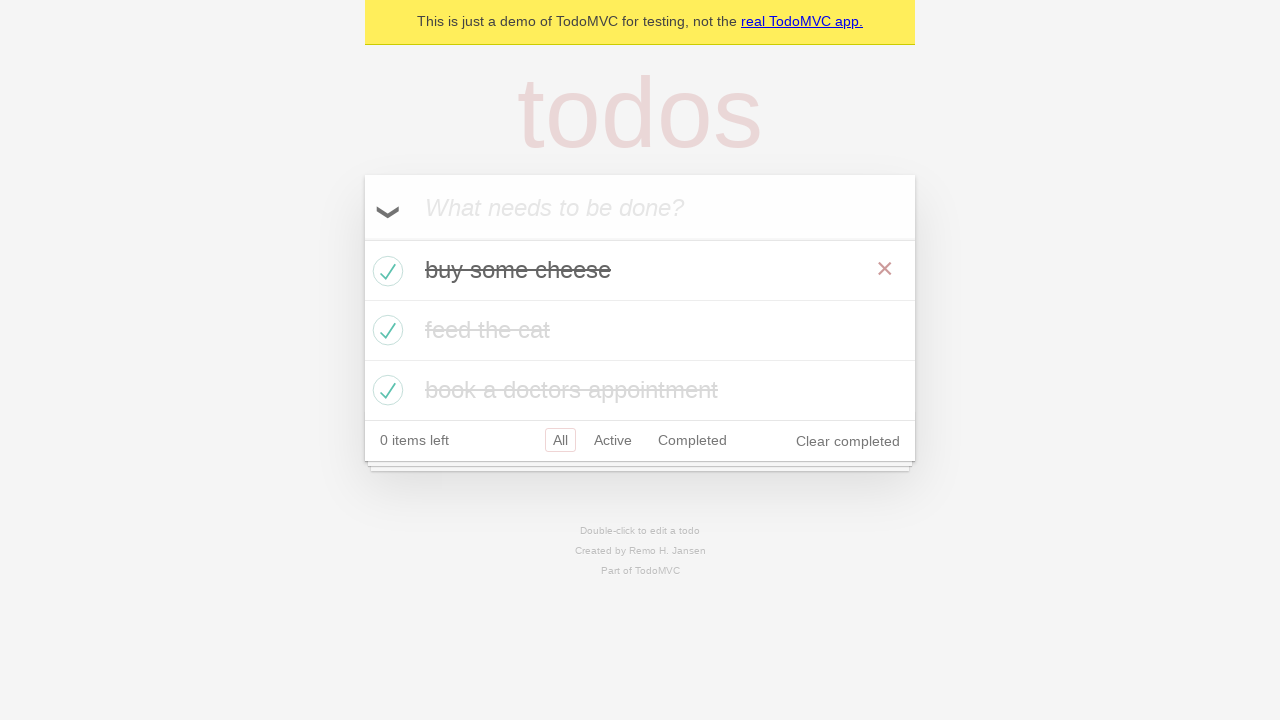

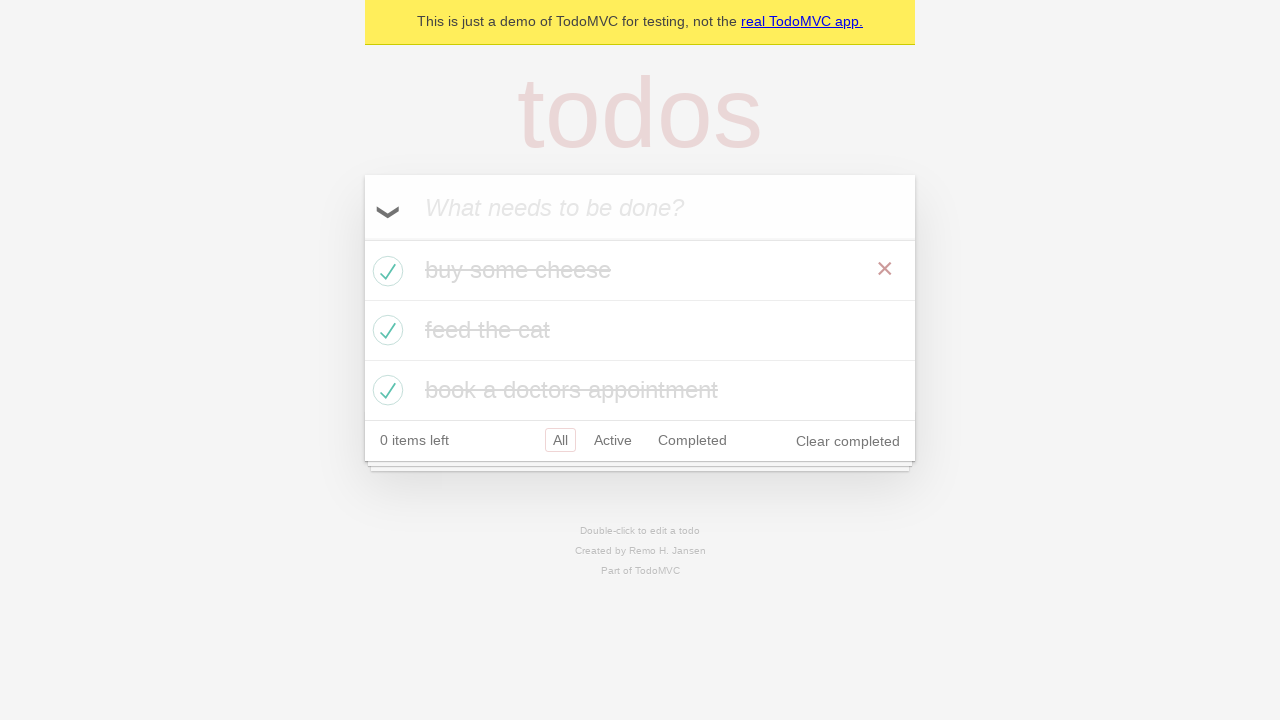